Tests mouse movement to an element with offset and verifies relative position tracking

Starting URL: https://www.selenium.dev/selenium/web/mouse_interaction.html

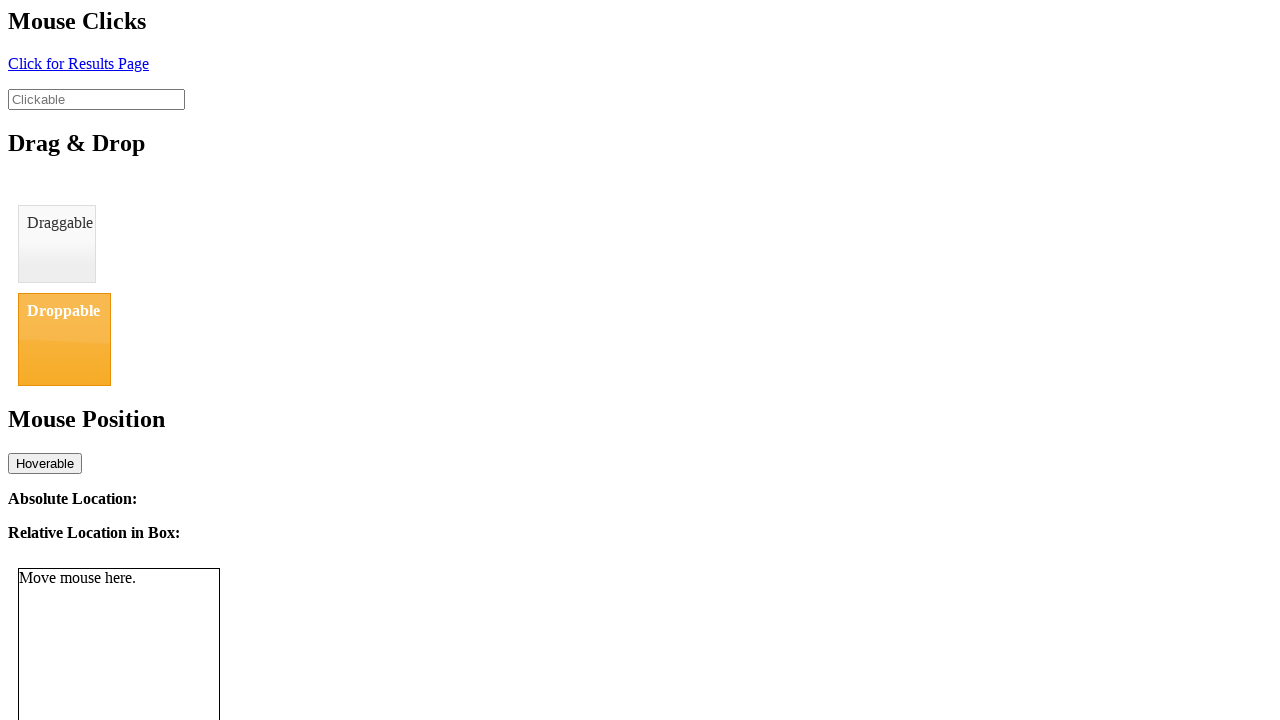

Located the mouse tracker element
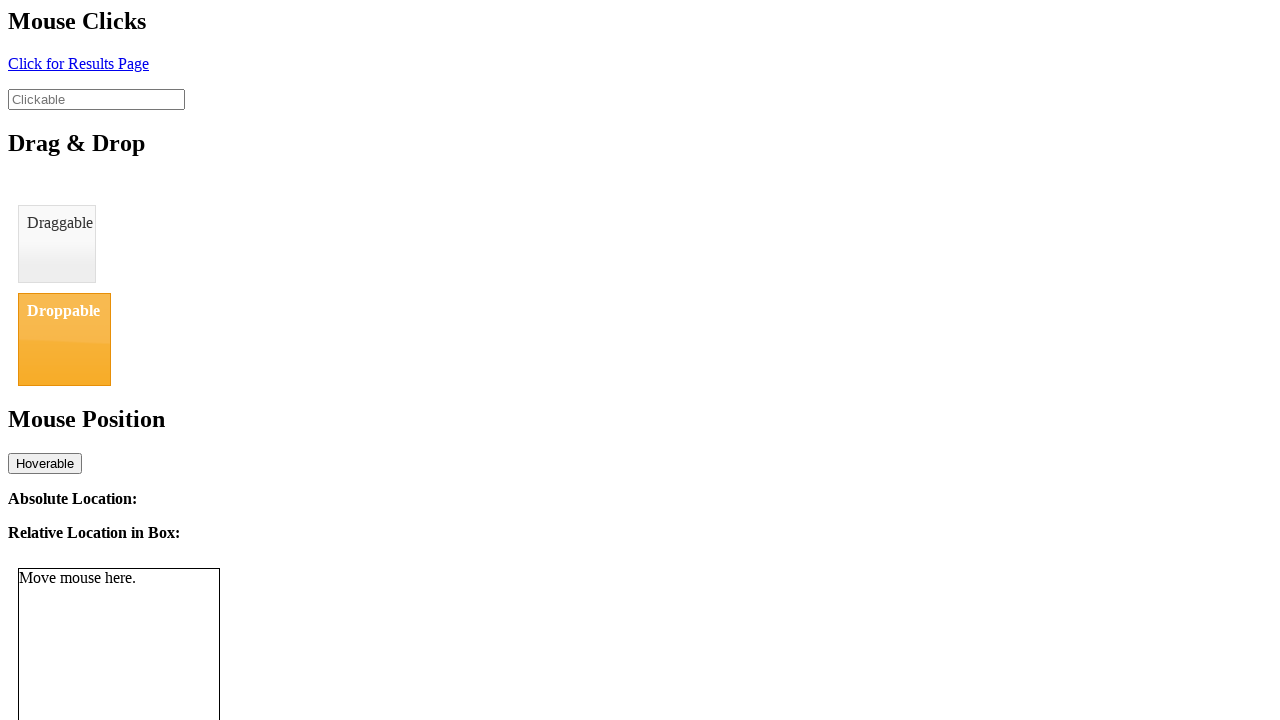

Retrieved bounding box of mouse tracker element
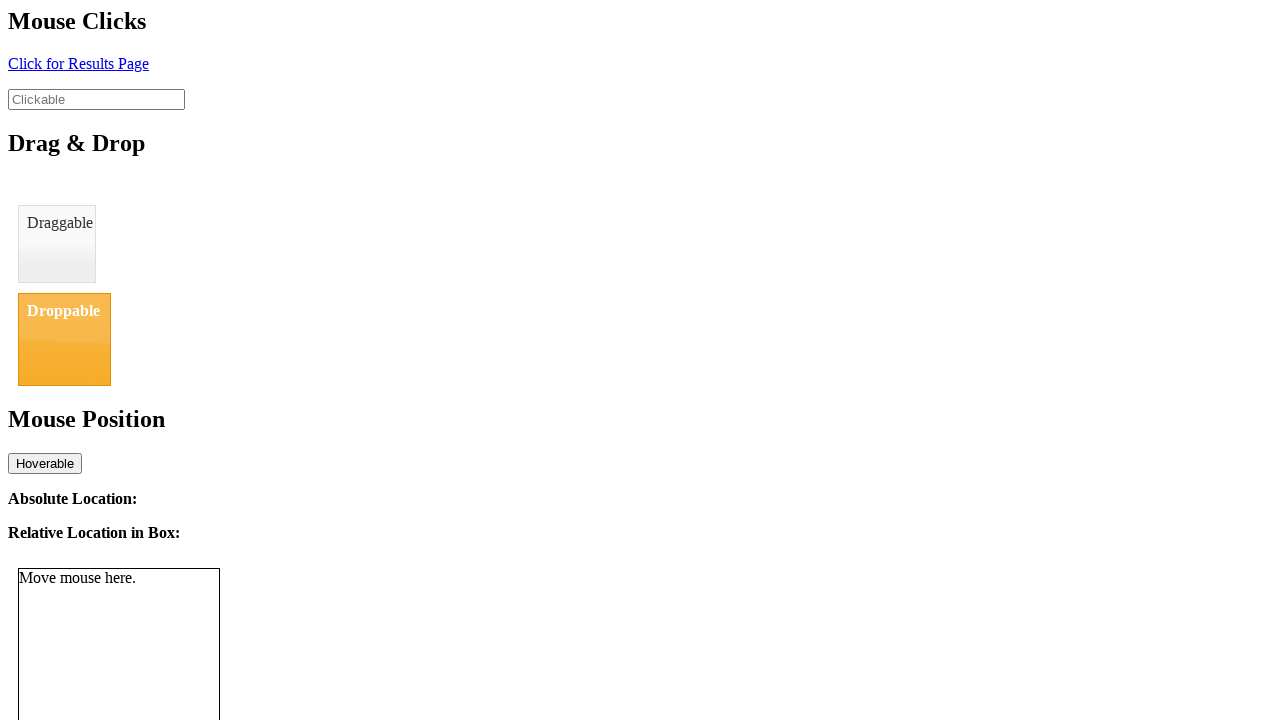

Moved mouse to tracker element center with 8px horizontal offset at (127, 669)
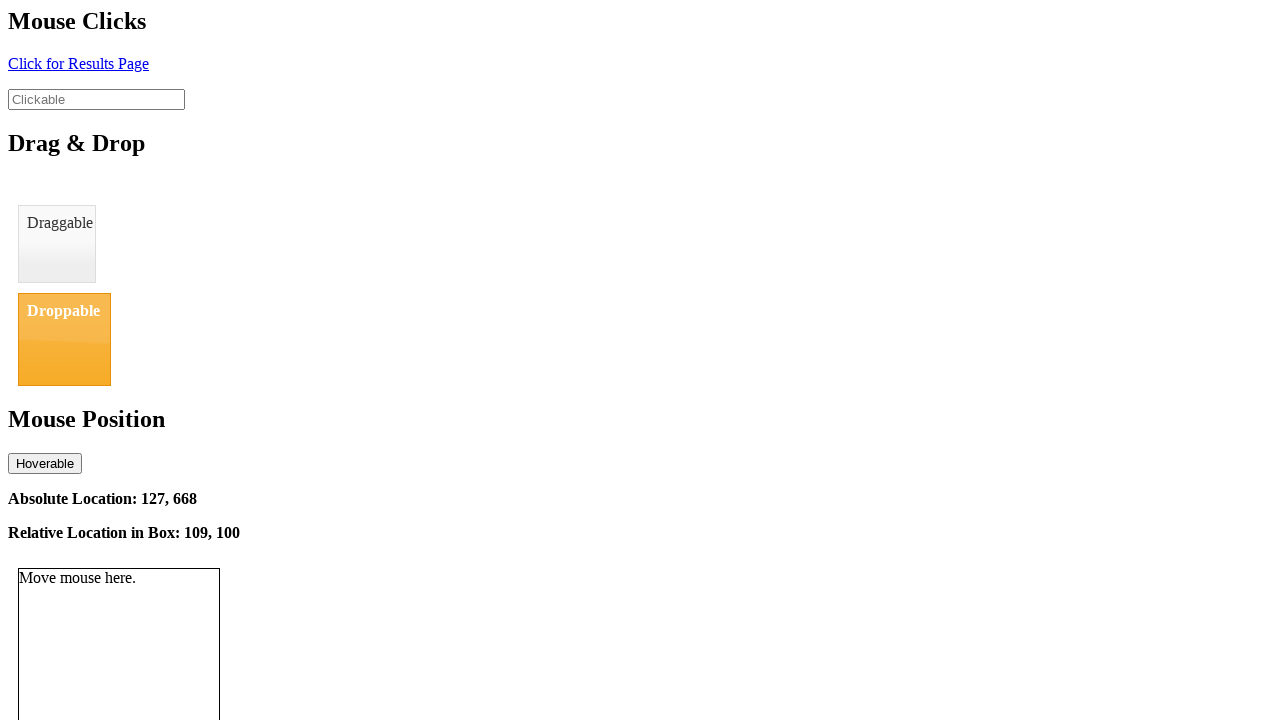

Verified relative location element is displayed and tracking position
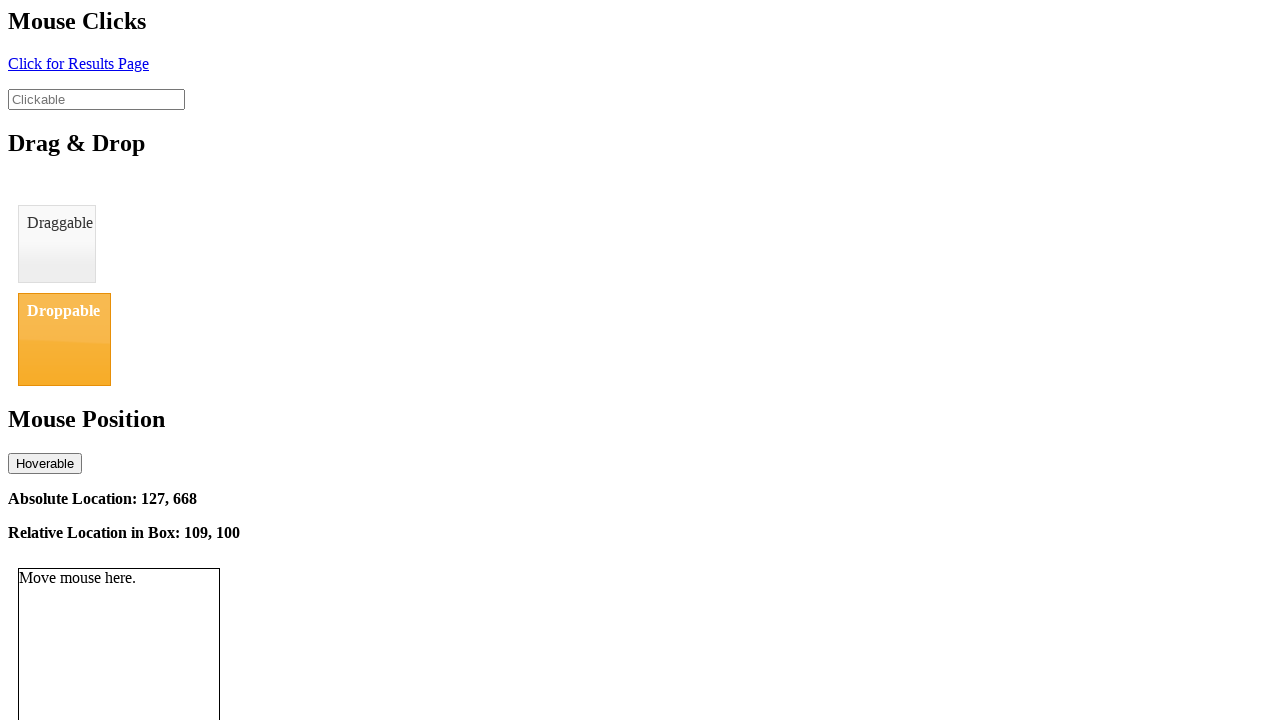

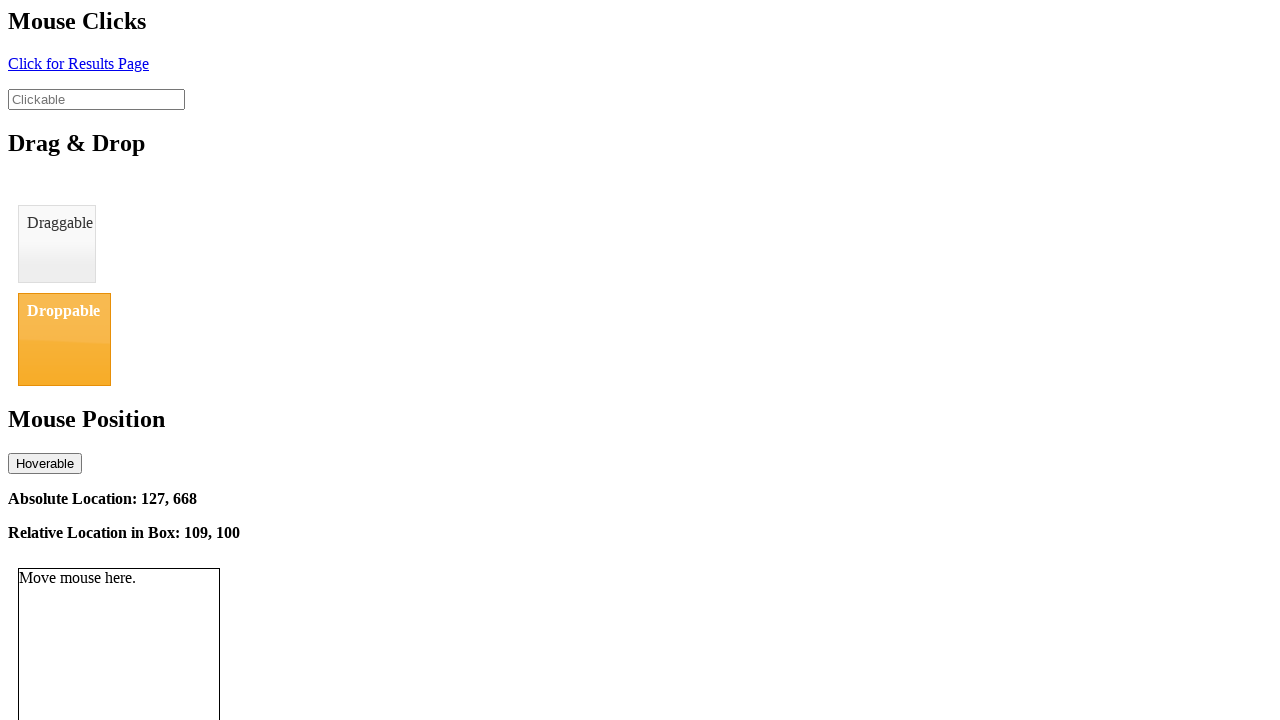